Tests drag and drop functionality on the jQuery UI droppable demo page by dragging an element and dropping it onto a target area within an iframe

Starting URL: https://jqueryui.com/droppable

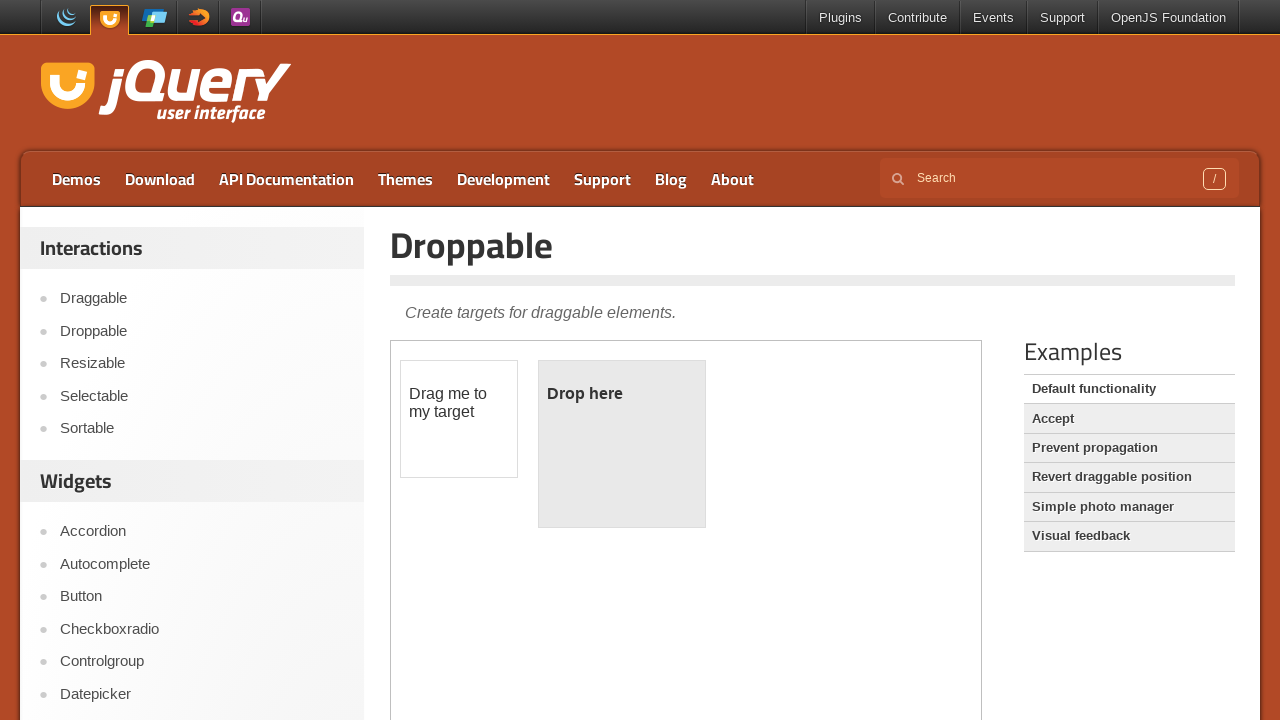

Located the demo iframe on the jQuery UI droppable page
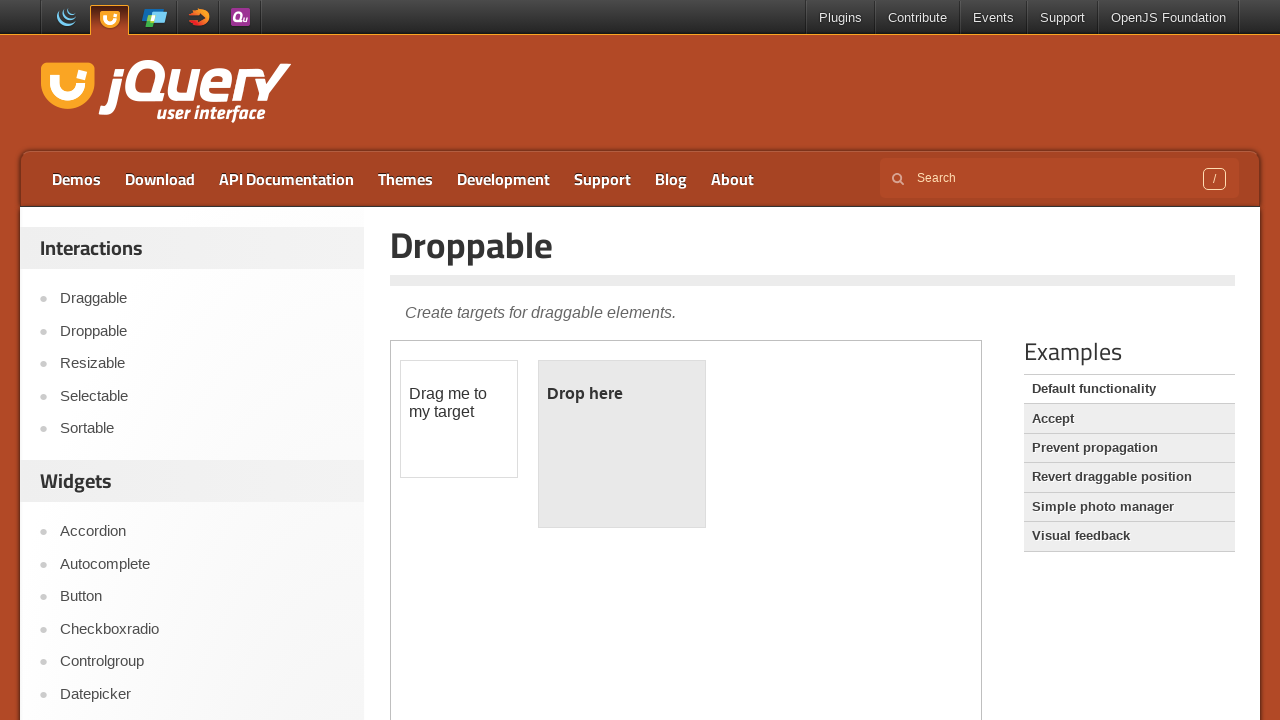

Located the draggable element with id 'draggable'
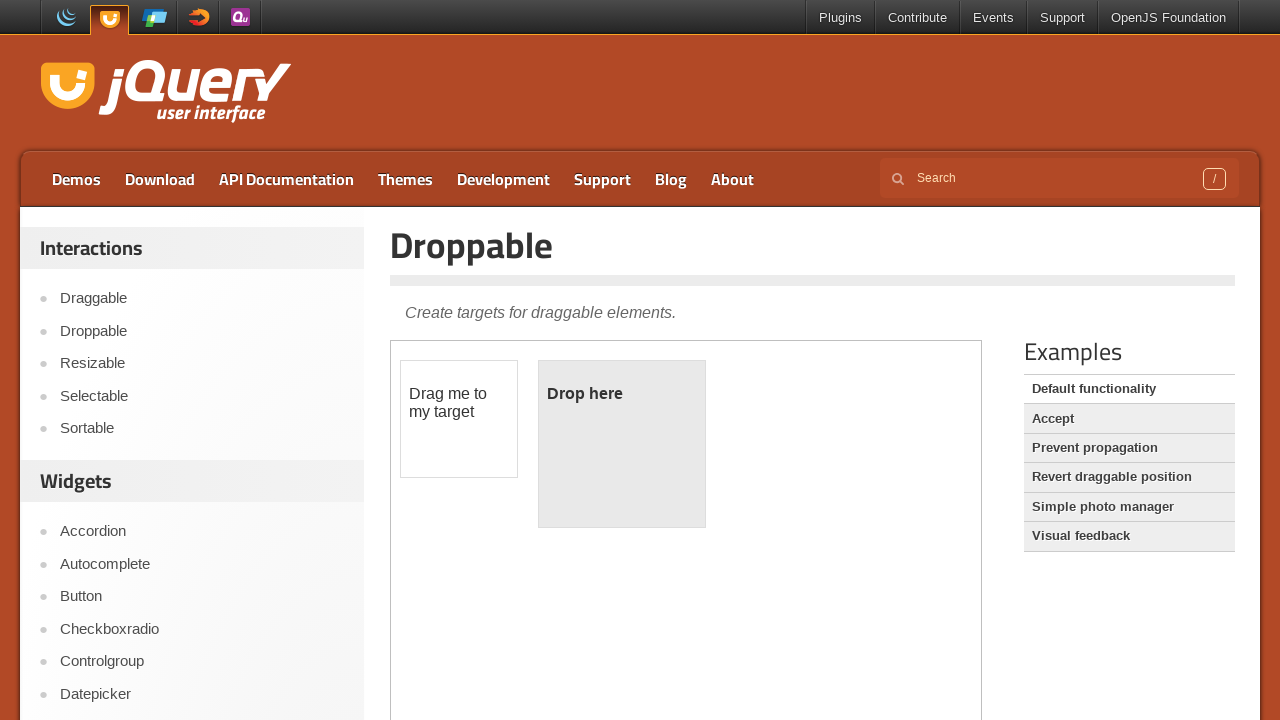

Located the droppable target element with id 'droppable'
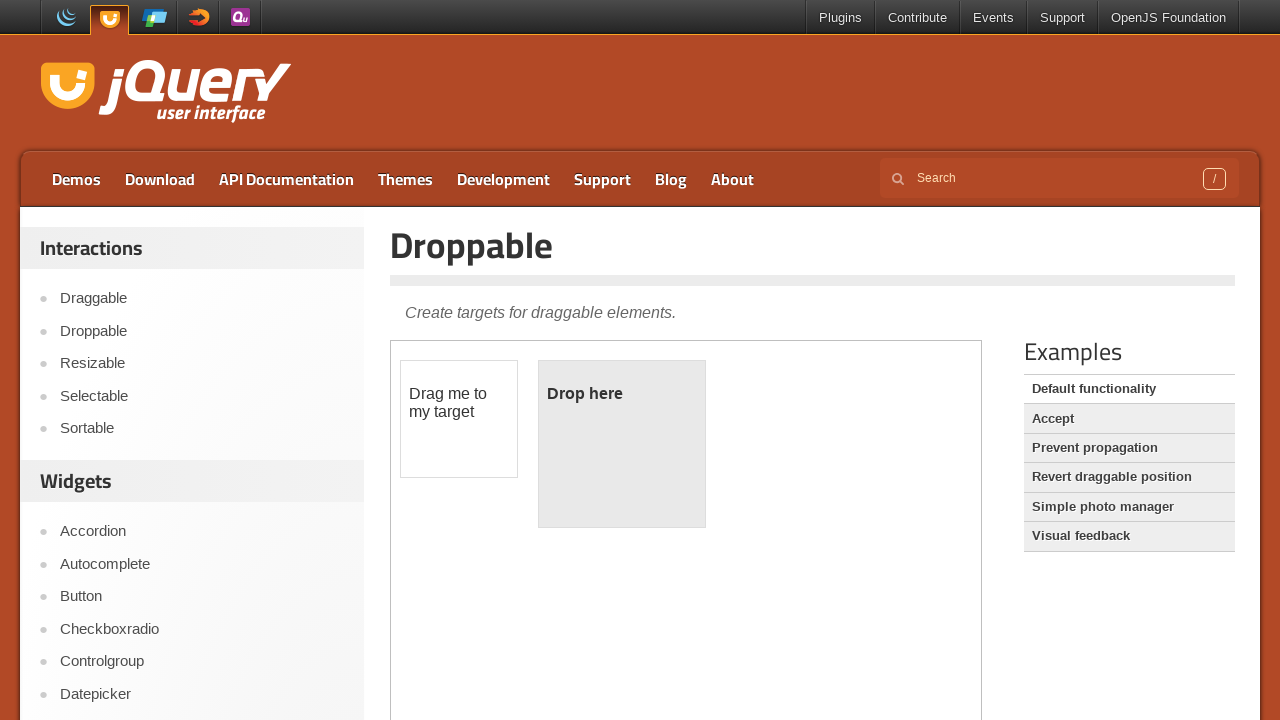

Dragged and dropped the draggable element onto the droppable target area at (622, 444)
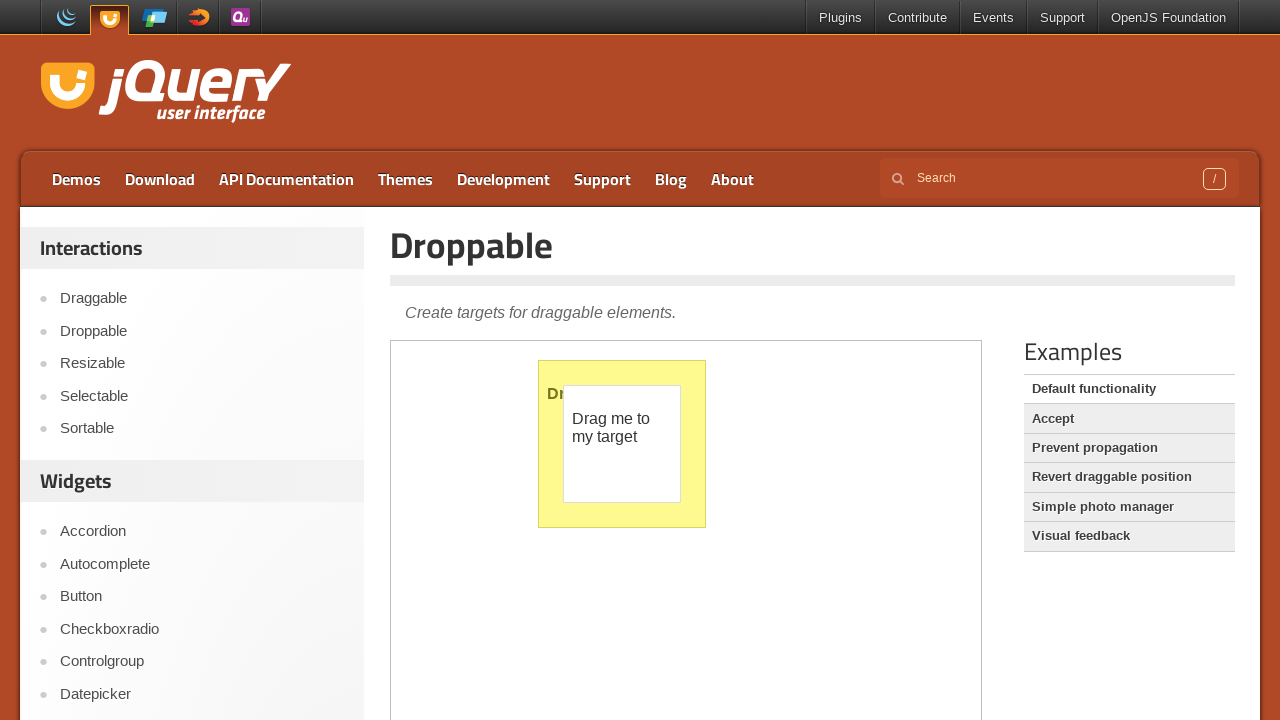

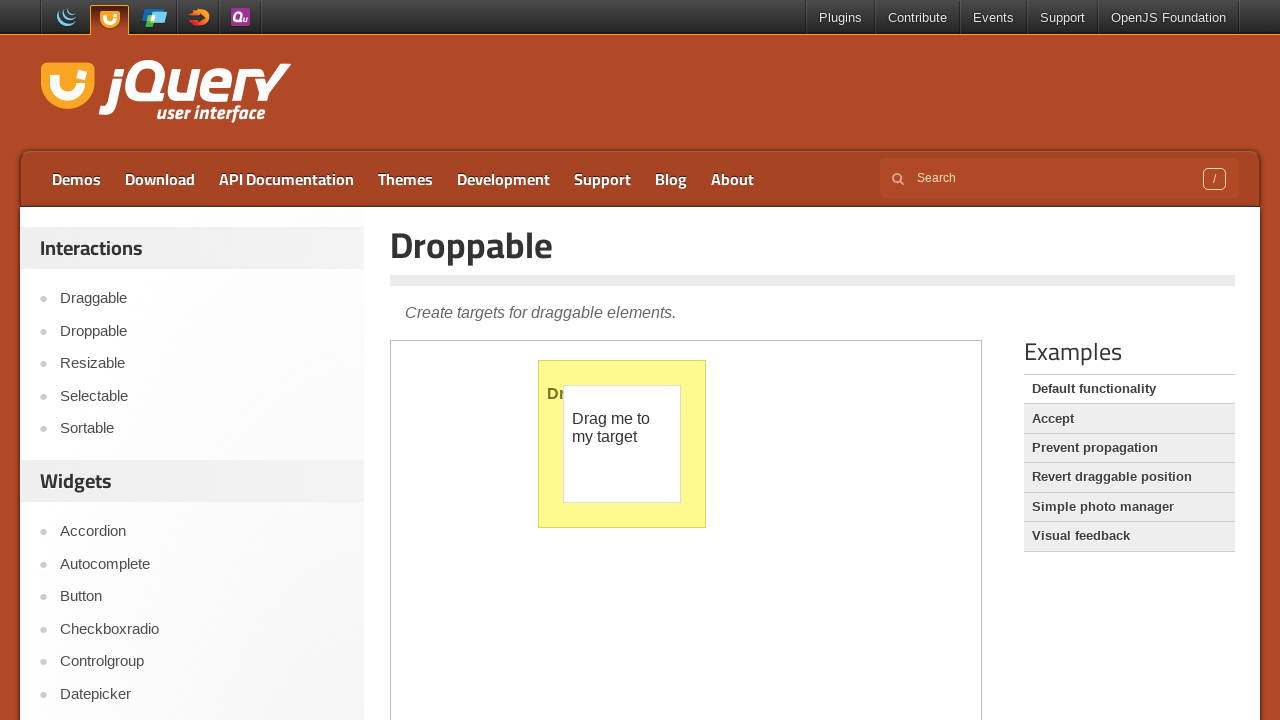